Navigates to gloss.ua and verifies that links (anchor elements) are present on the page

Starting URL: https://gloss.ua

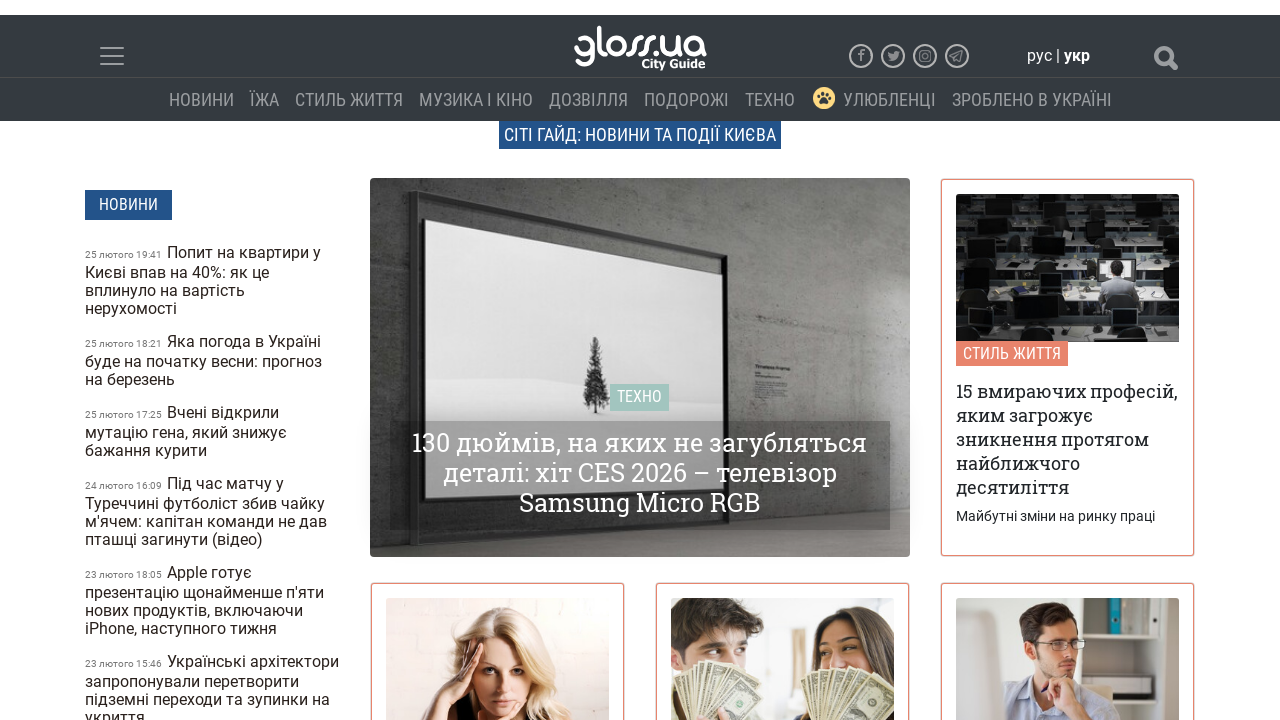

Navigated to https://gloss.ua
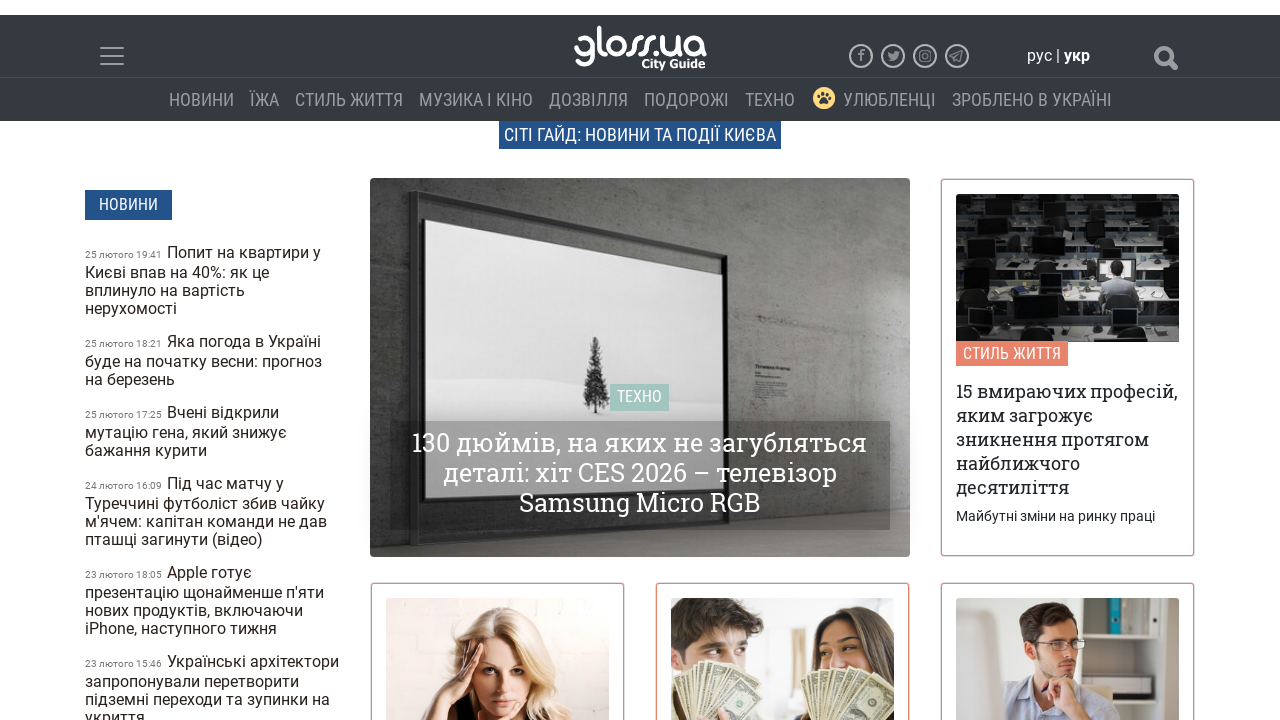

Waited for anchor elements to load on the page
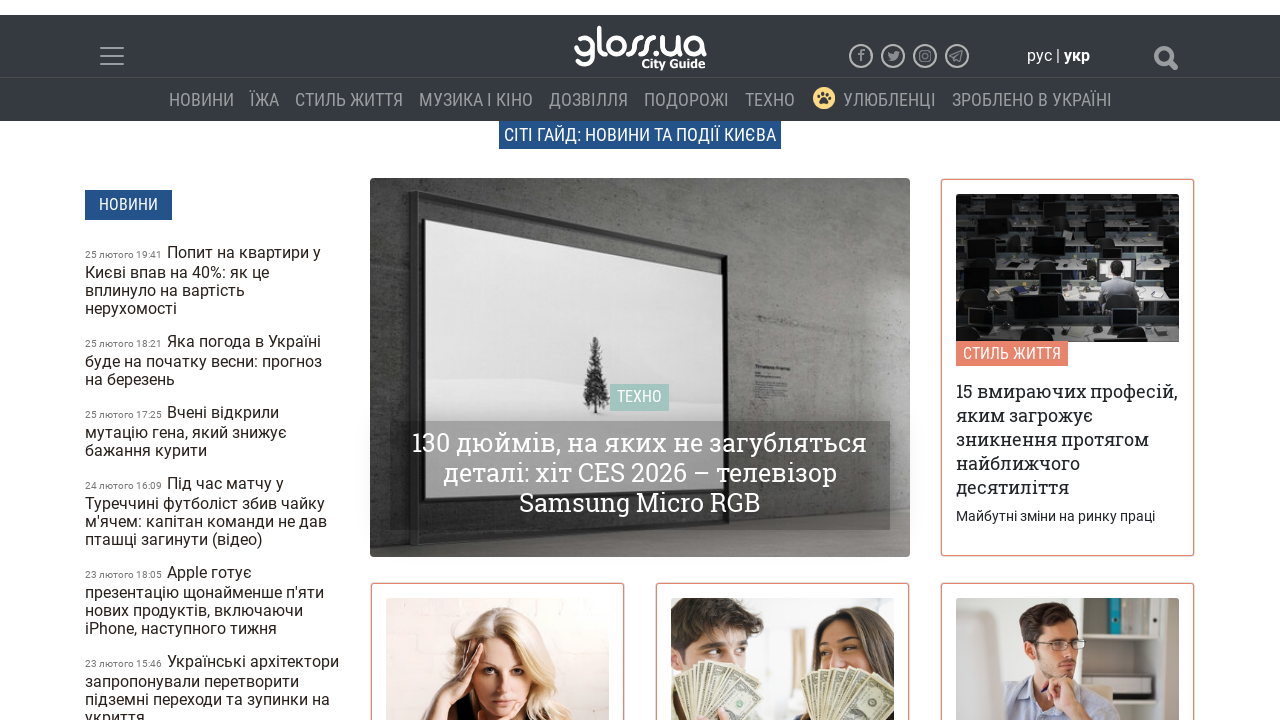

Located all anchor elements on the page
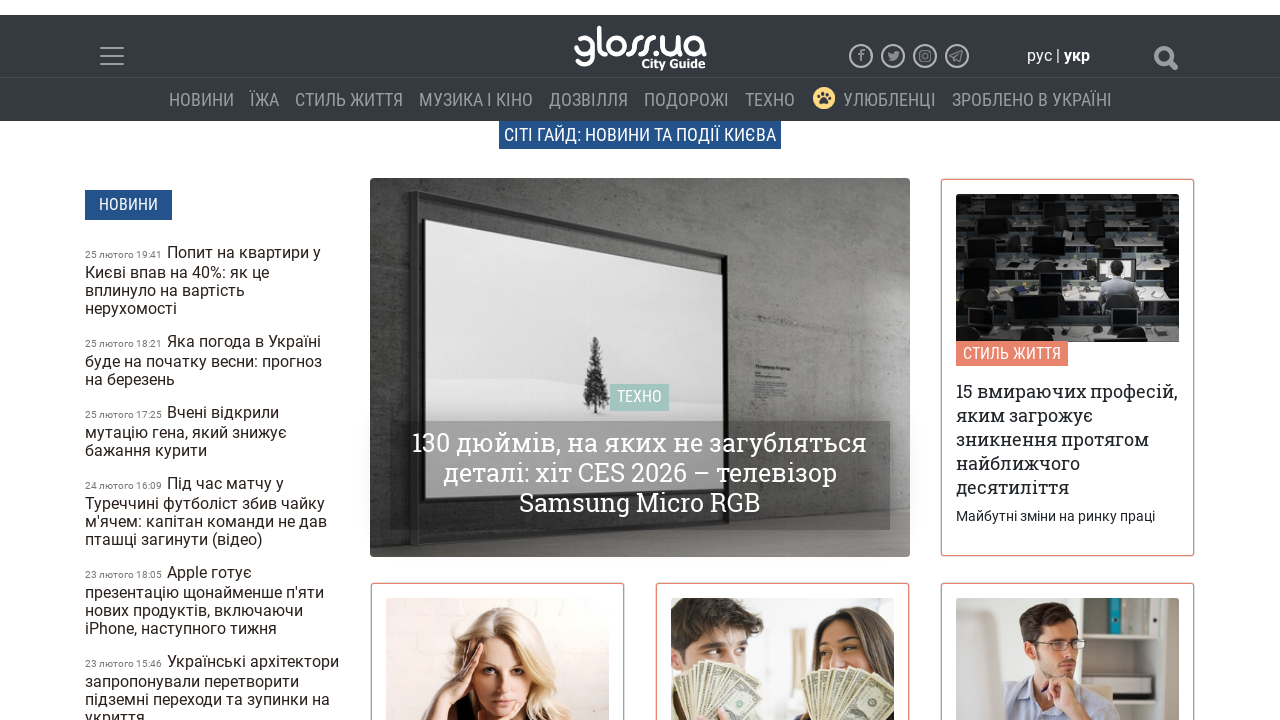

Verified that 226 links are present on the page
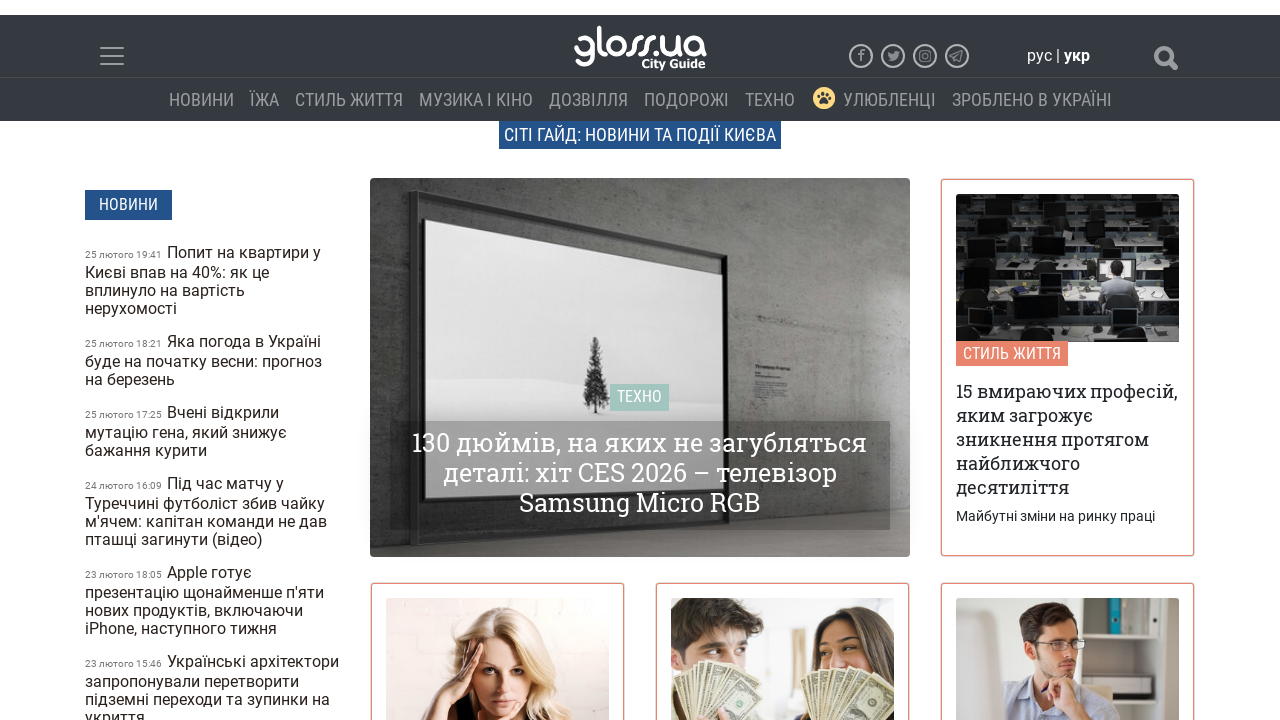

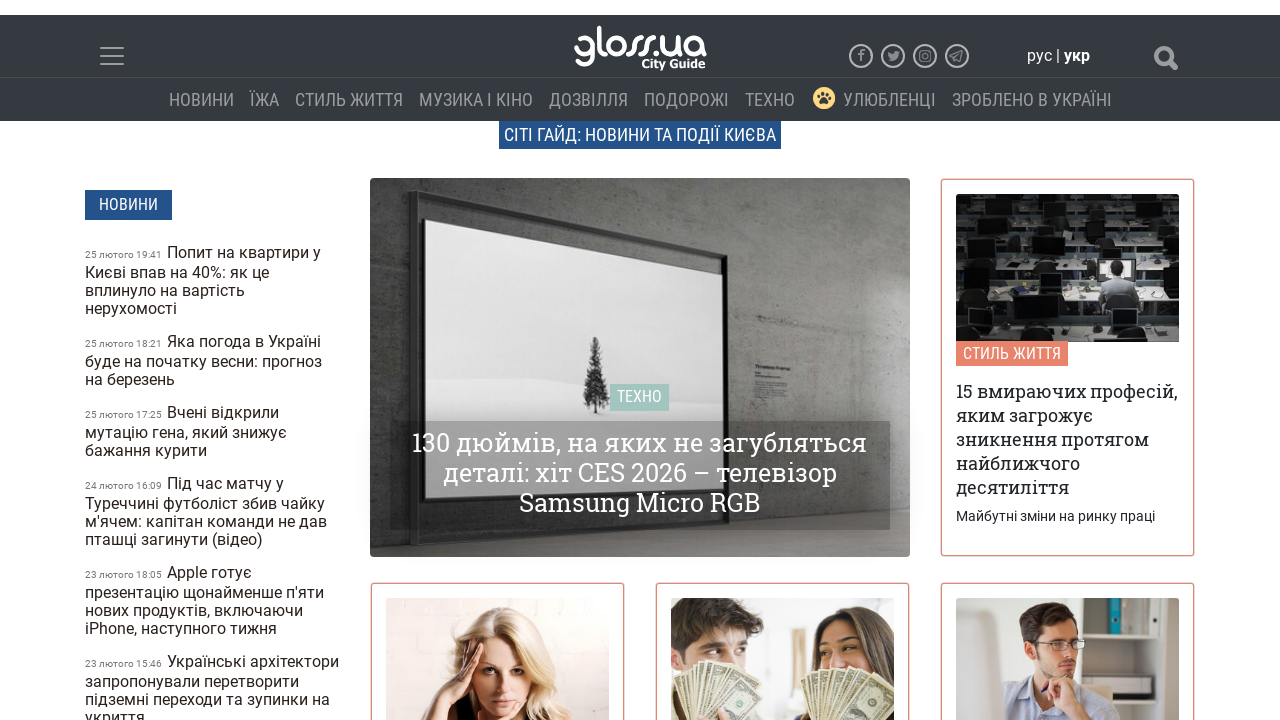